Solves a math captcha by retrieving a value from an element attribute, calculating the result, and submitting the form with checkbox and radio button selections

Starting URL: http://suninjuly.github.io/get_attribute.html

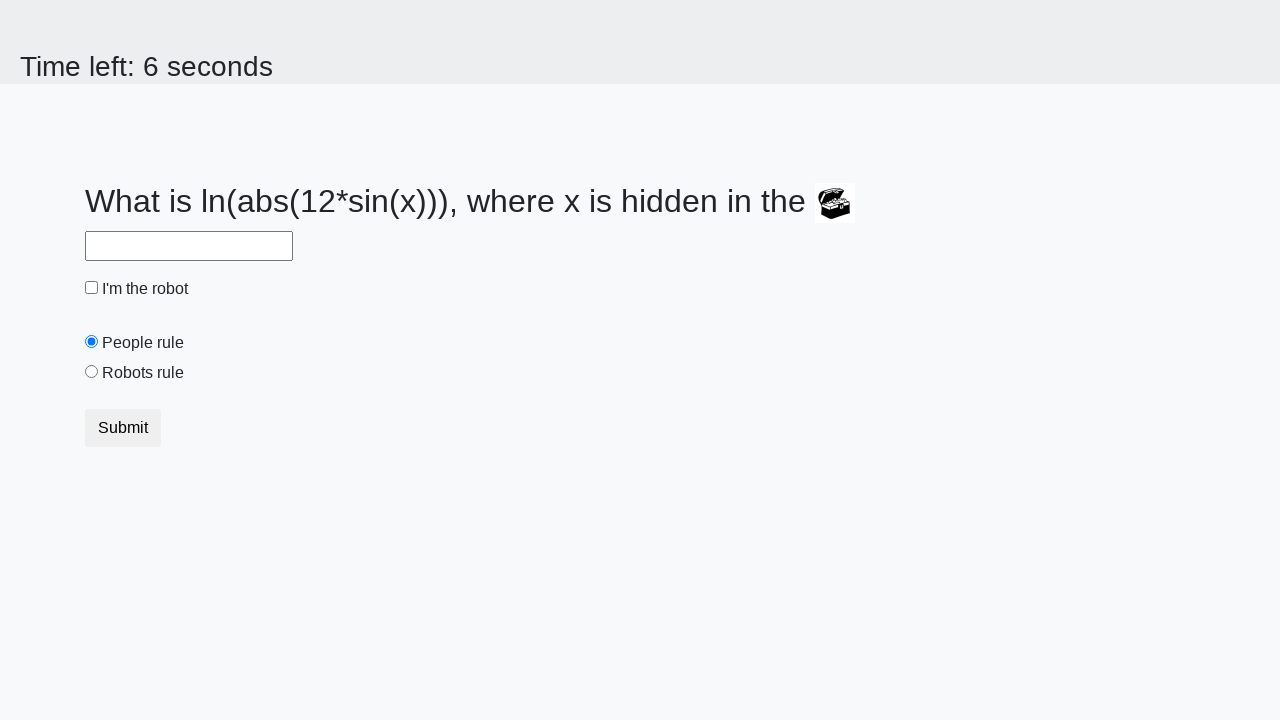

Located the treasure element by ID
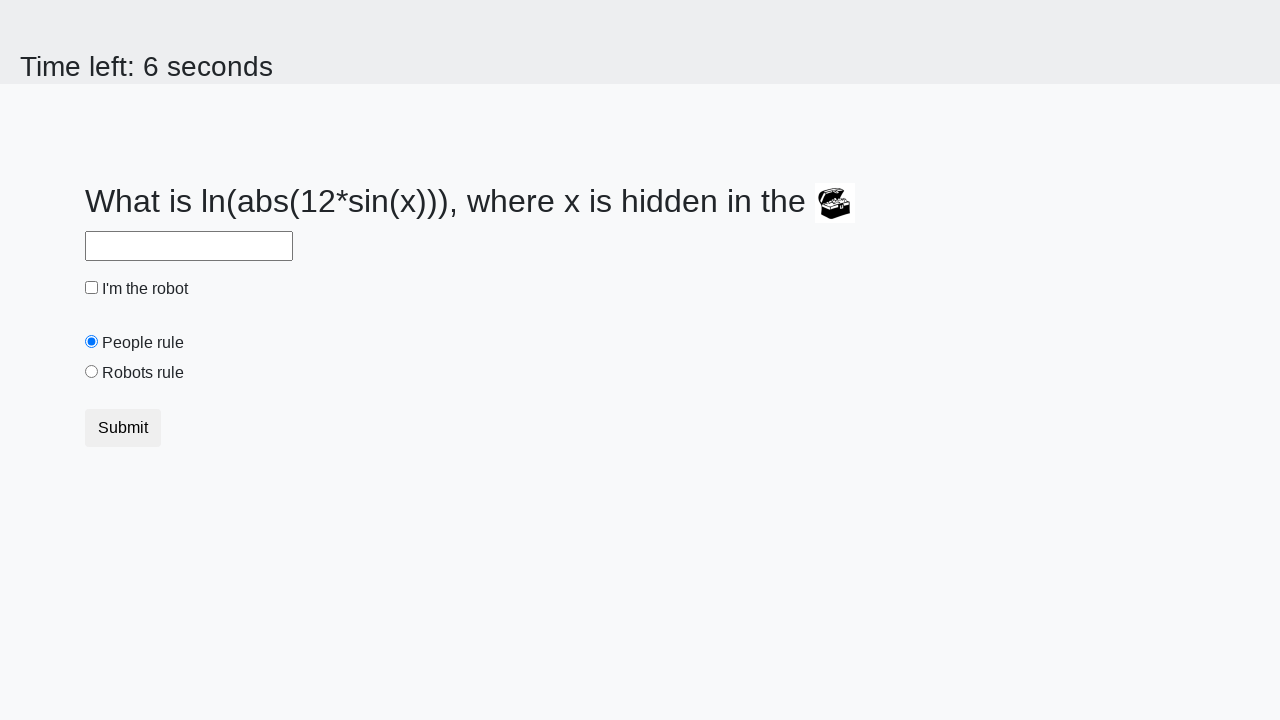

Retrieved 'valuex' attribute from treasure element: 552
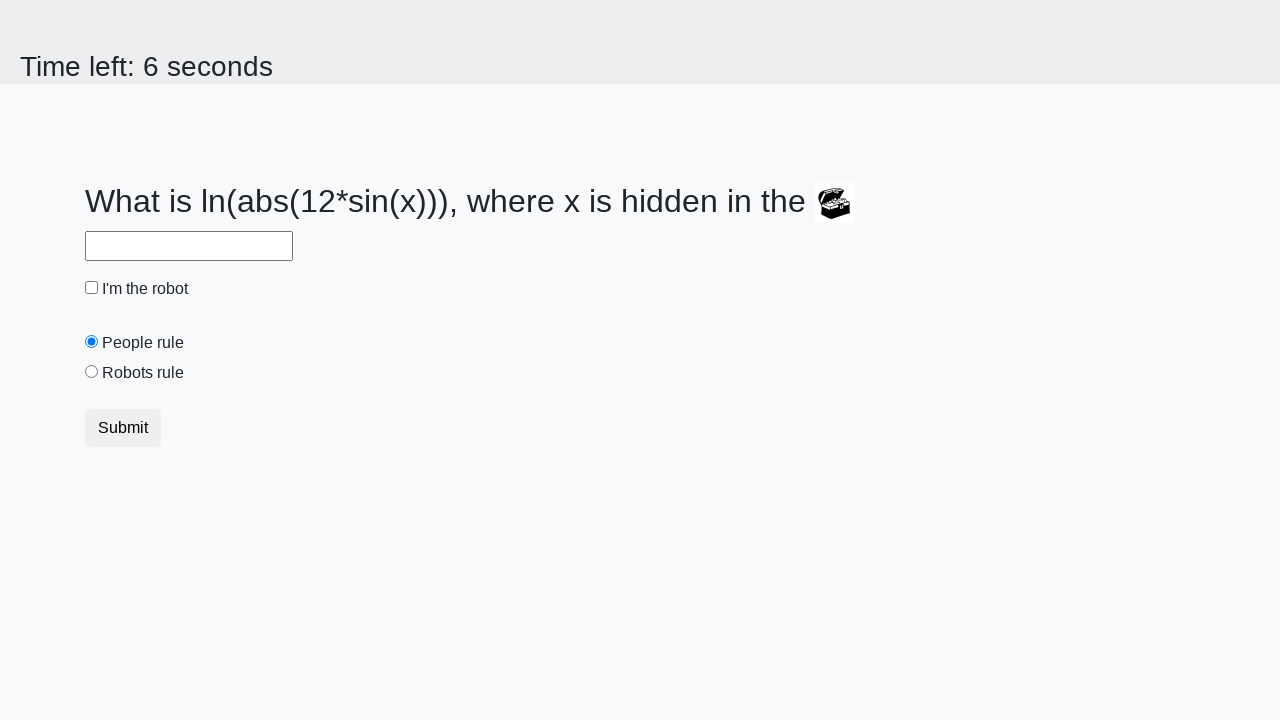

Calculated math captcha answer using formula: 2.2564836725331956
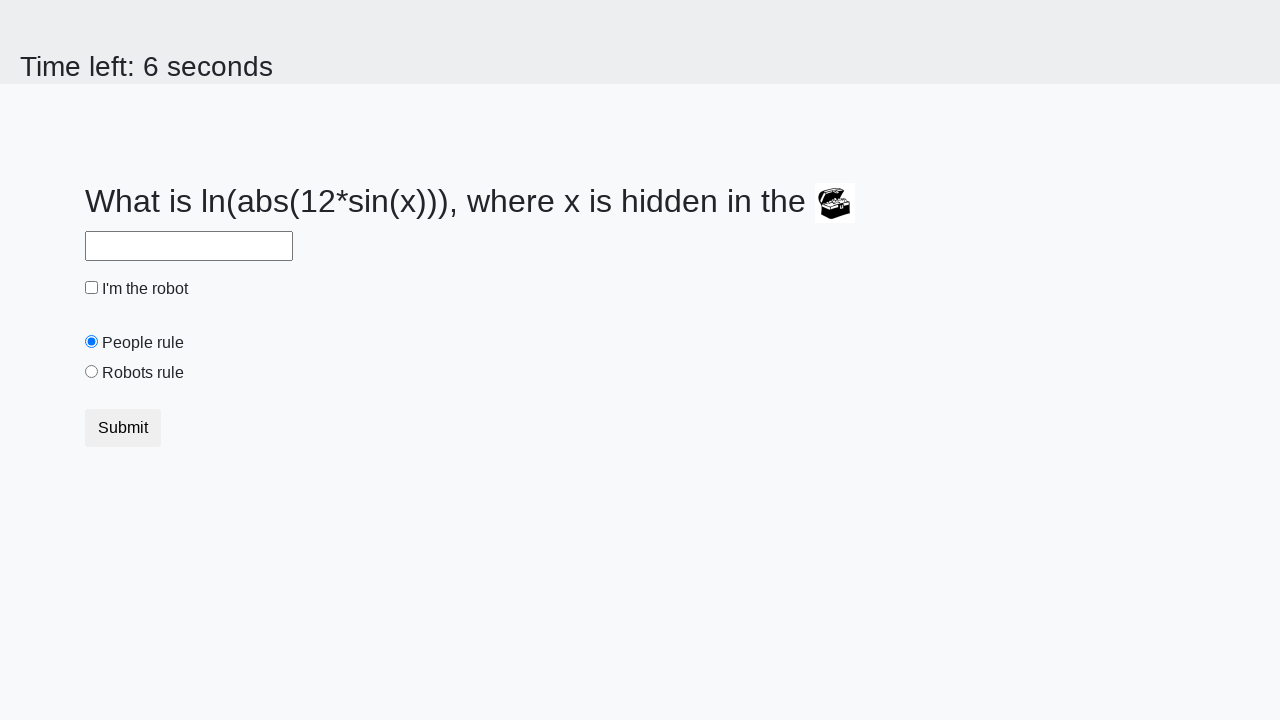

Filled answer field with calculated value: 2.2564836725331956 on #answer
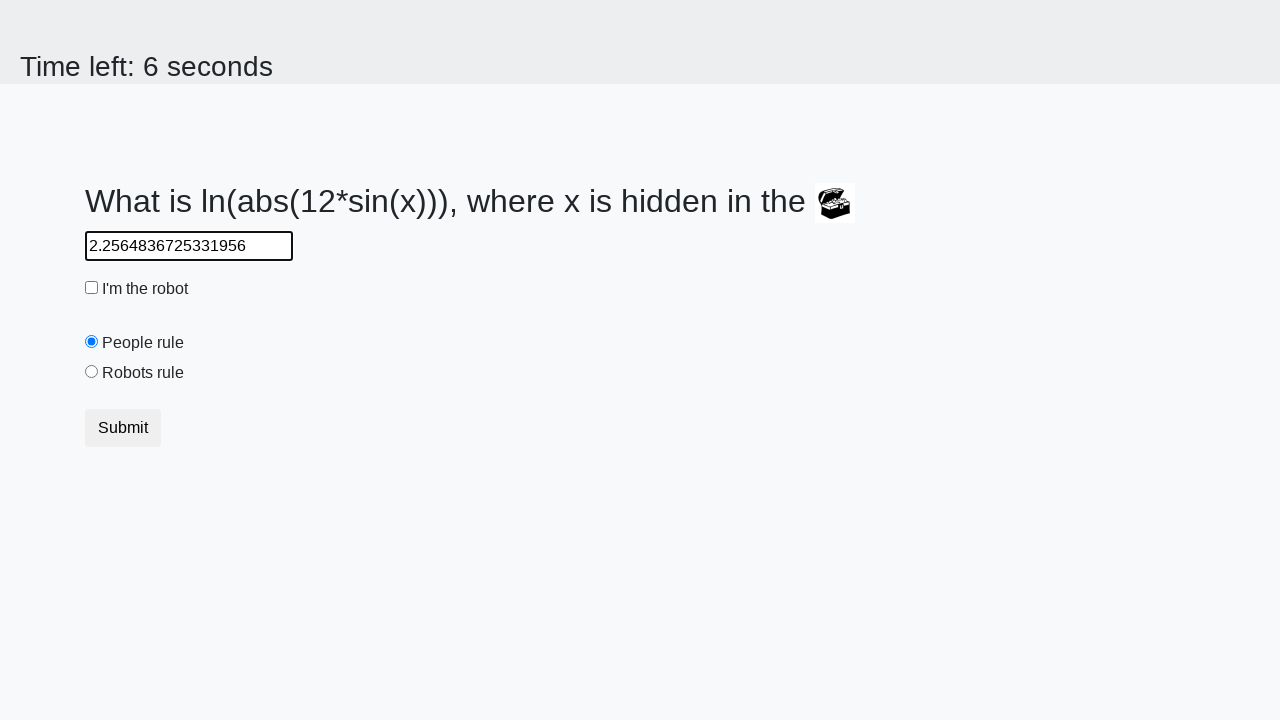

Clicked the robot checkbox at (92, 288) on #robotCheckbox
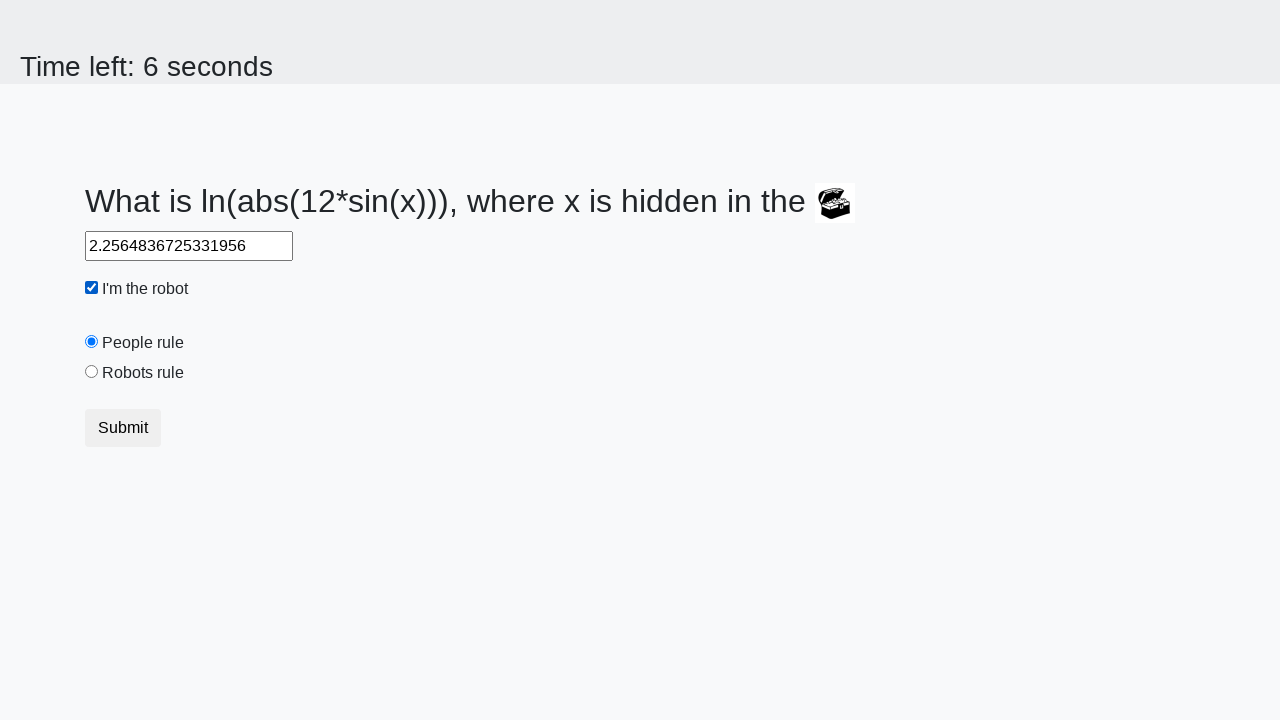

Clicked the 'robots rule' radio button at (92, 372) on #robotsRule
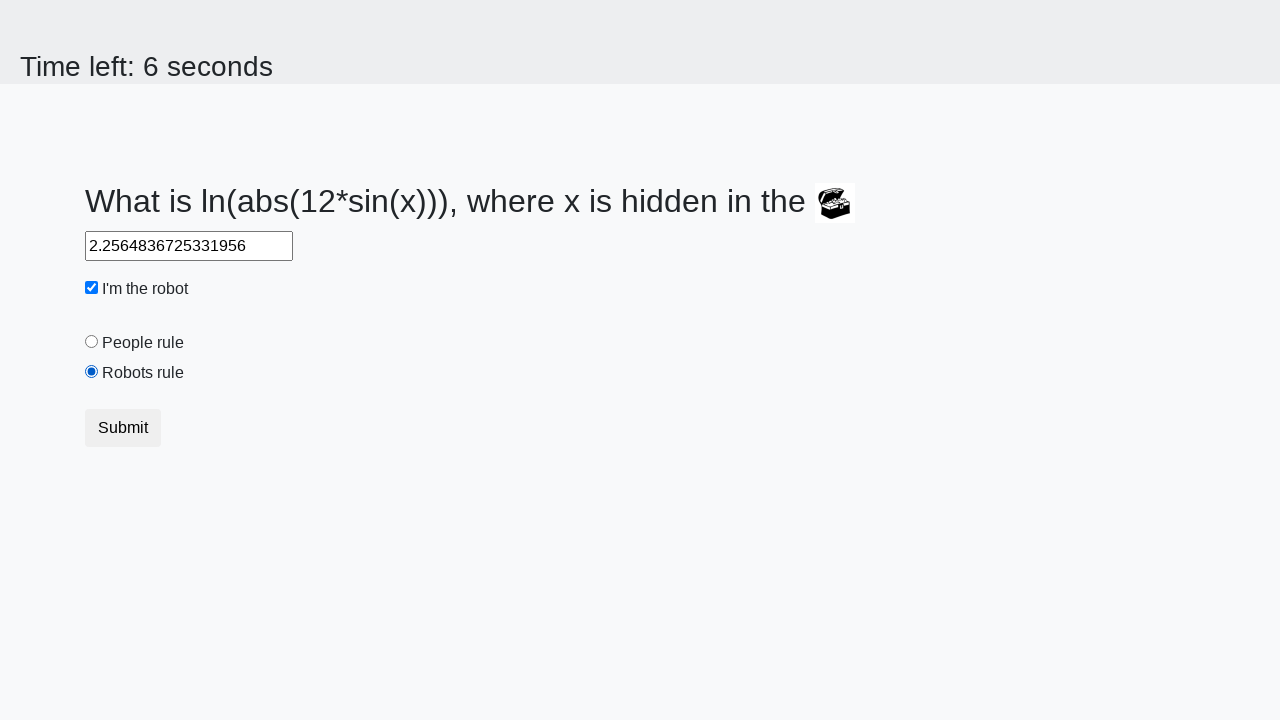

Clicked the submit button to complete the form at (123, 428) on button.btn
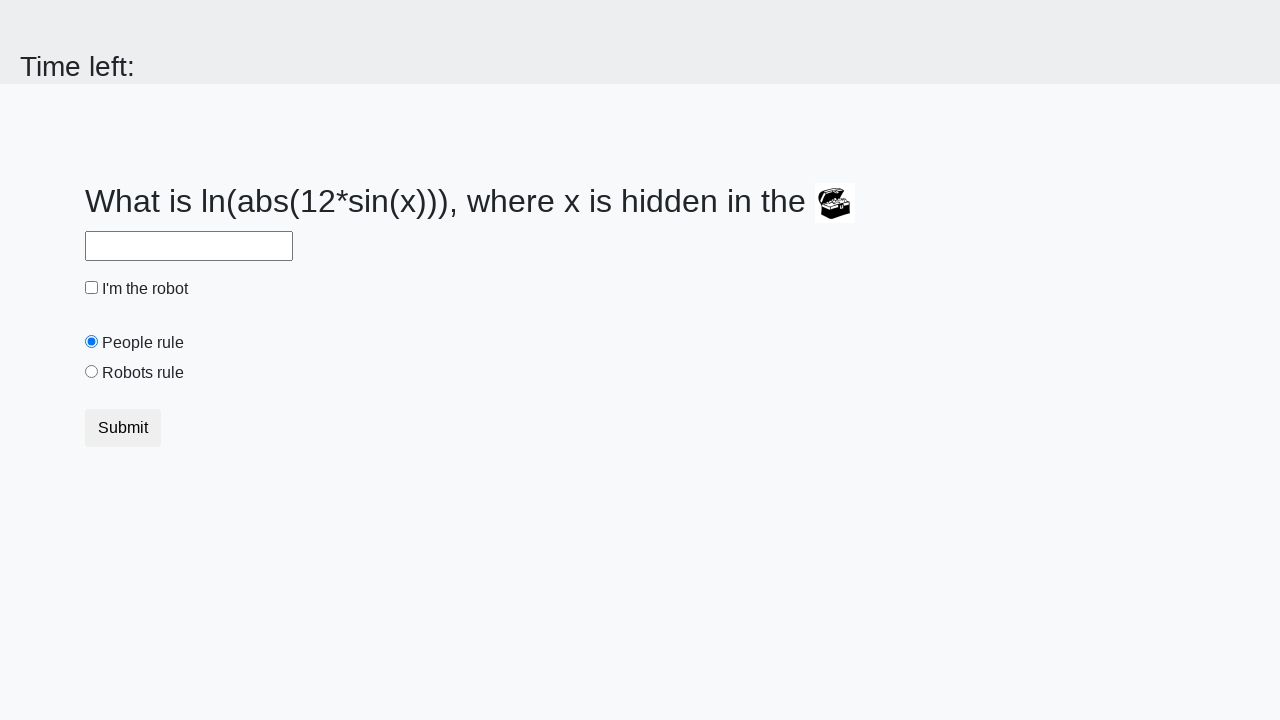

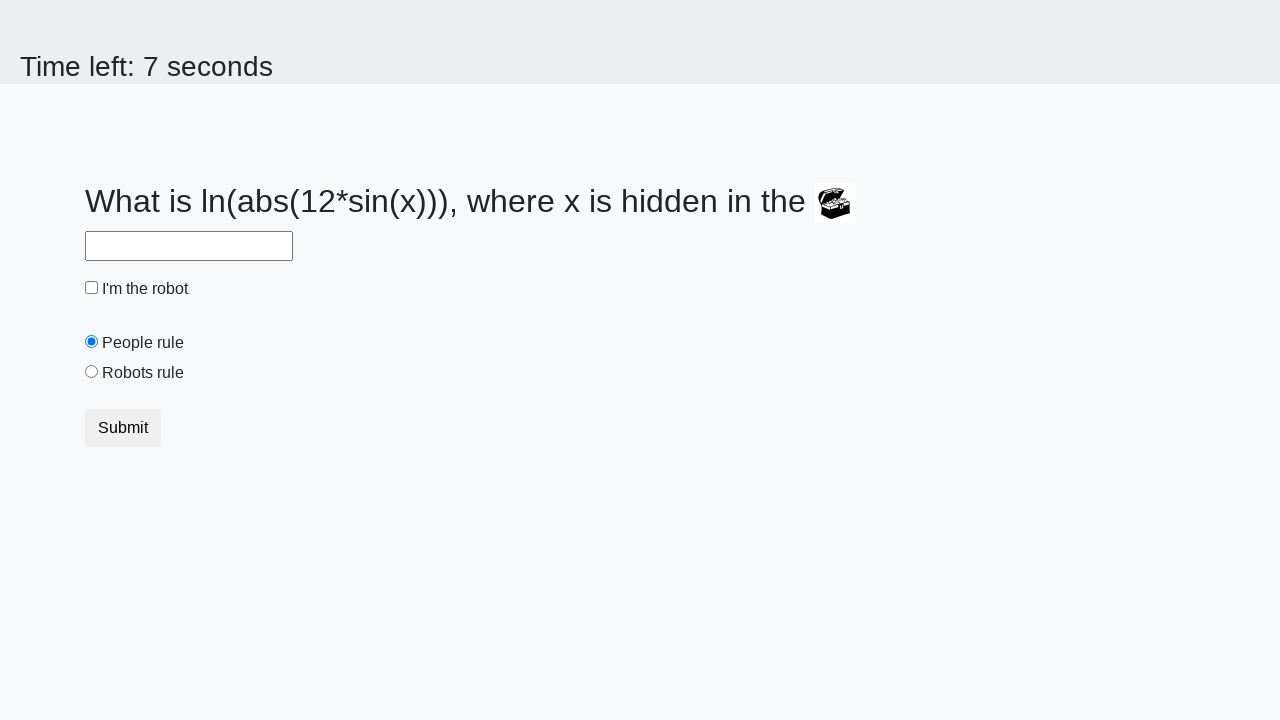